Tests hover functionality by hovering over an avatar image and verifying that the caption/additional user information becomes visible.

Starting URL: http://the-internet.herokuapp.com/hovers

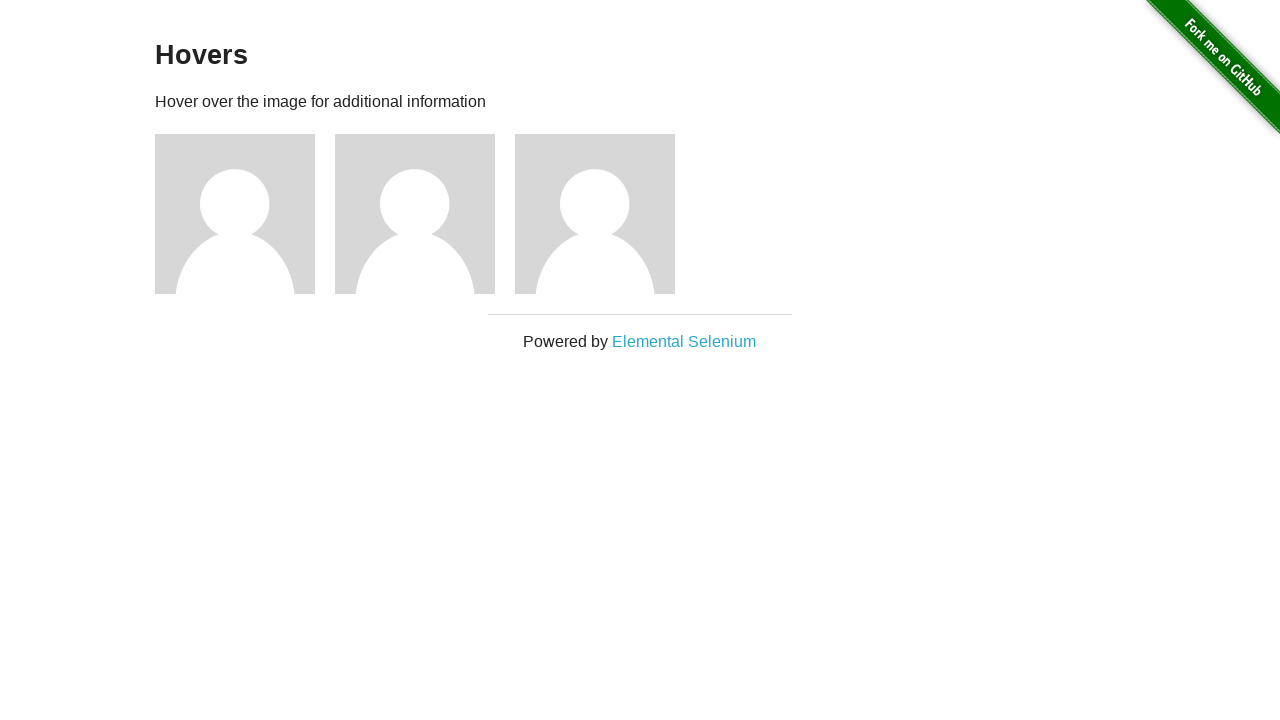

Navigated to the hovers page
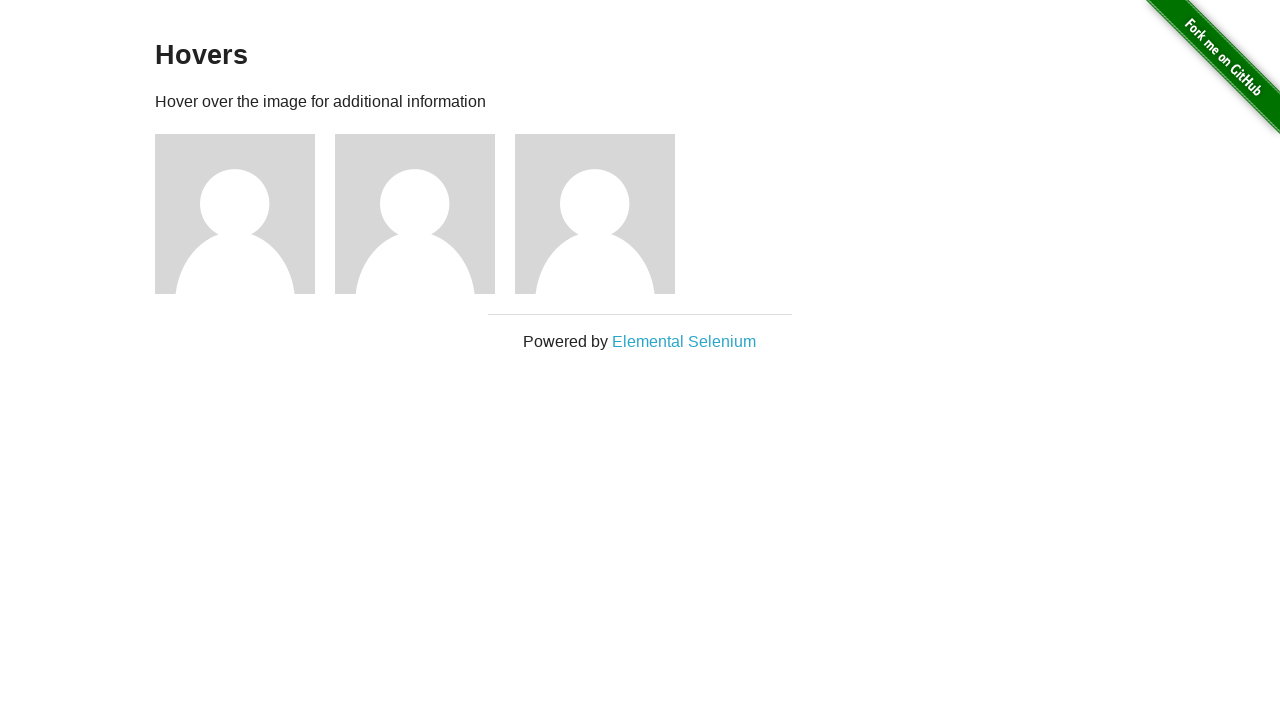

Located the first avatar figure
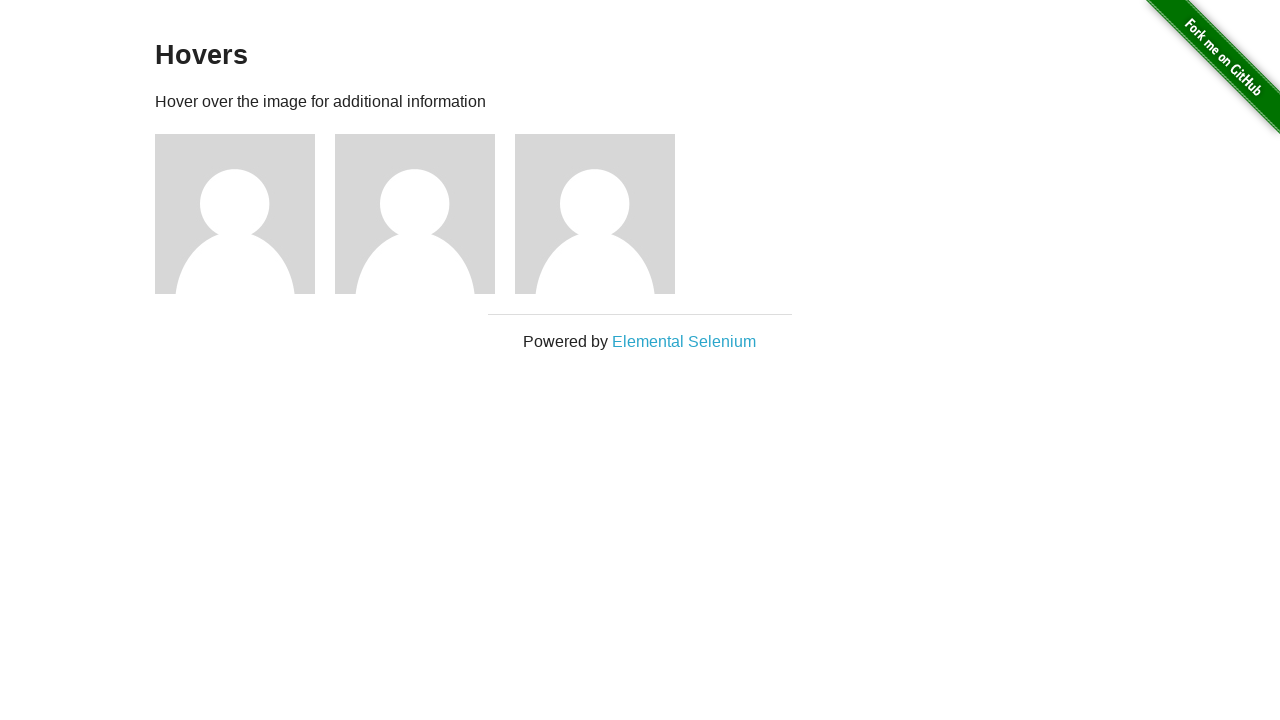

Hovered over the avatar figure at (245, 214) on .figure >> nth=0
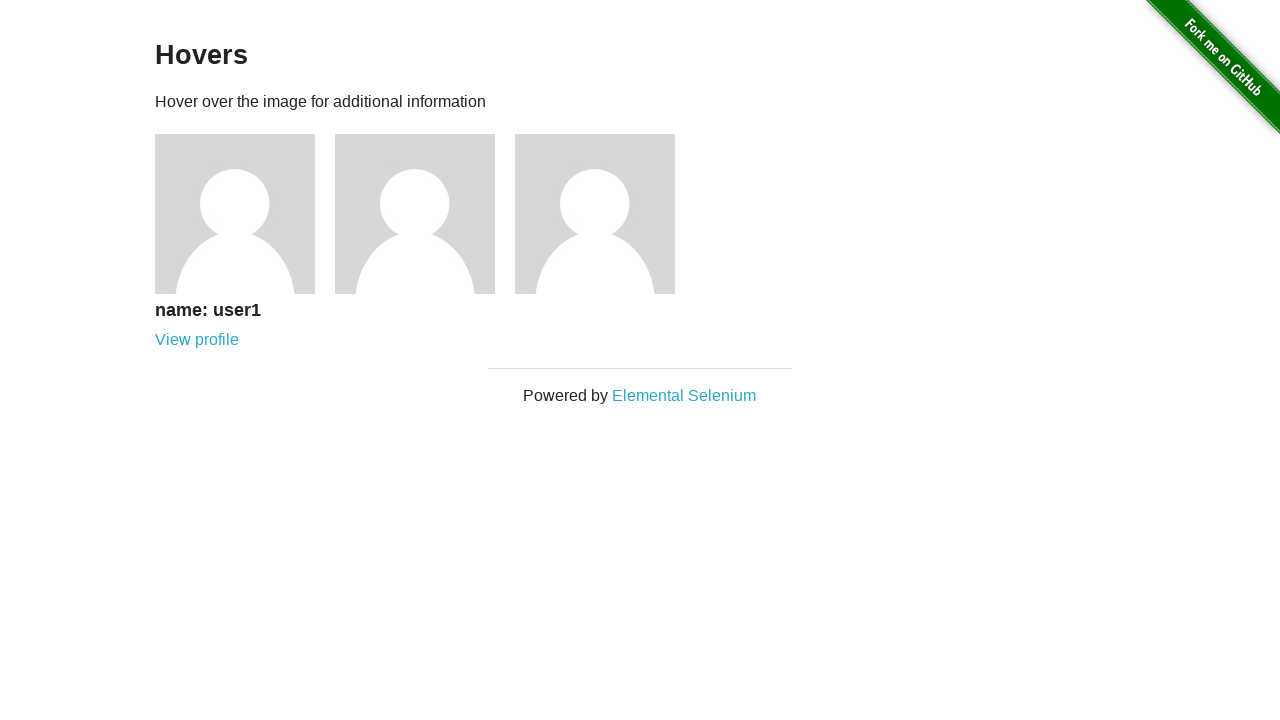

Caption became visible after hover
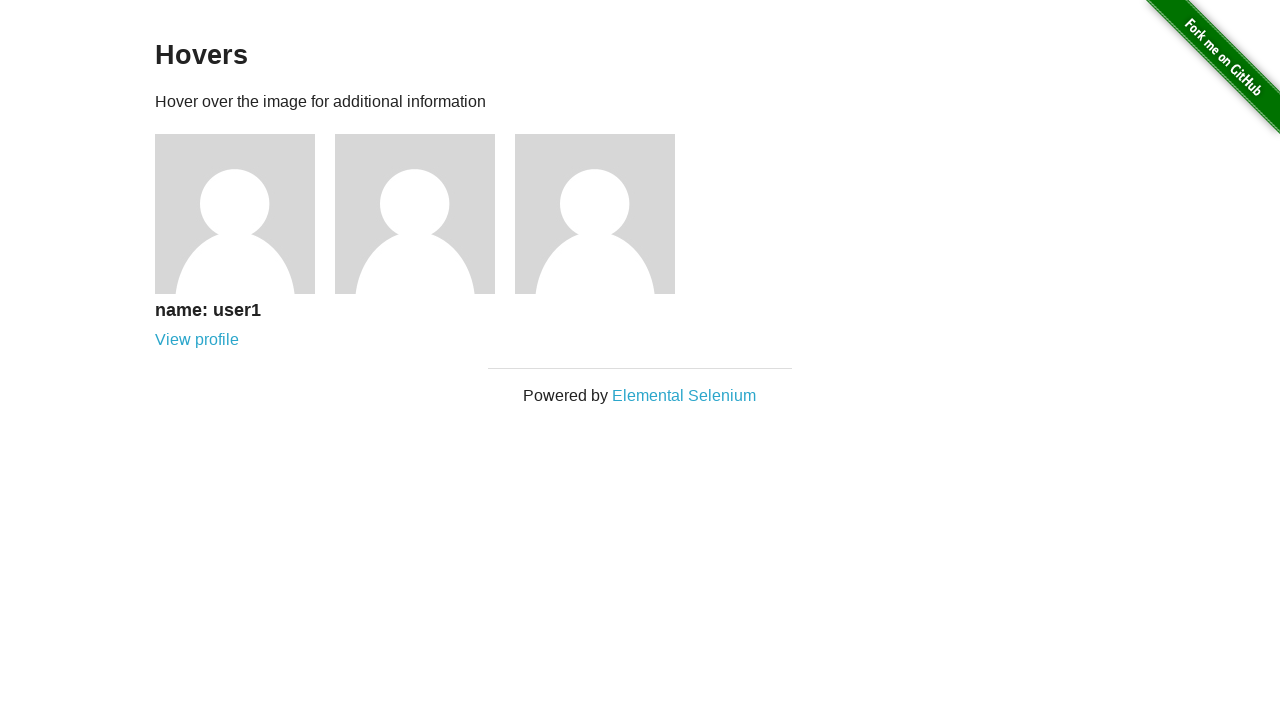

Verified that caption is visible
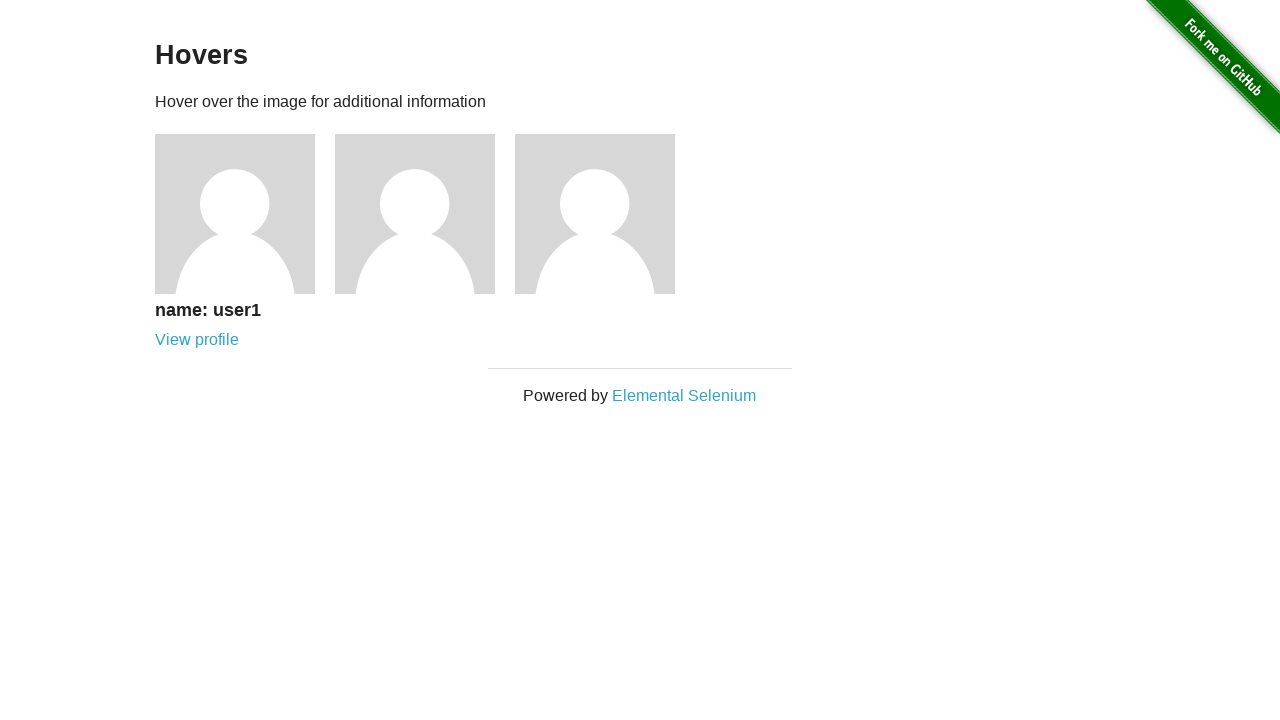

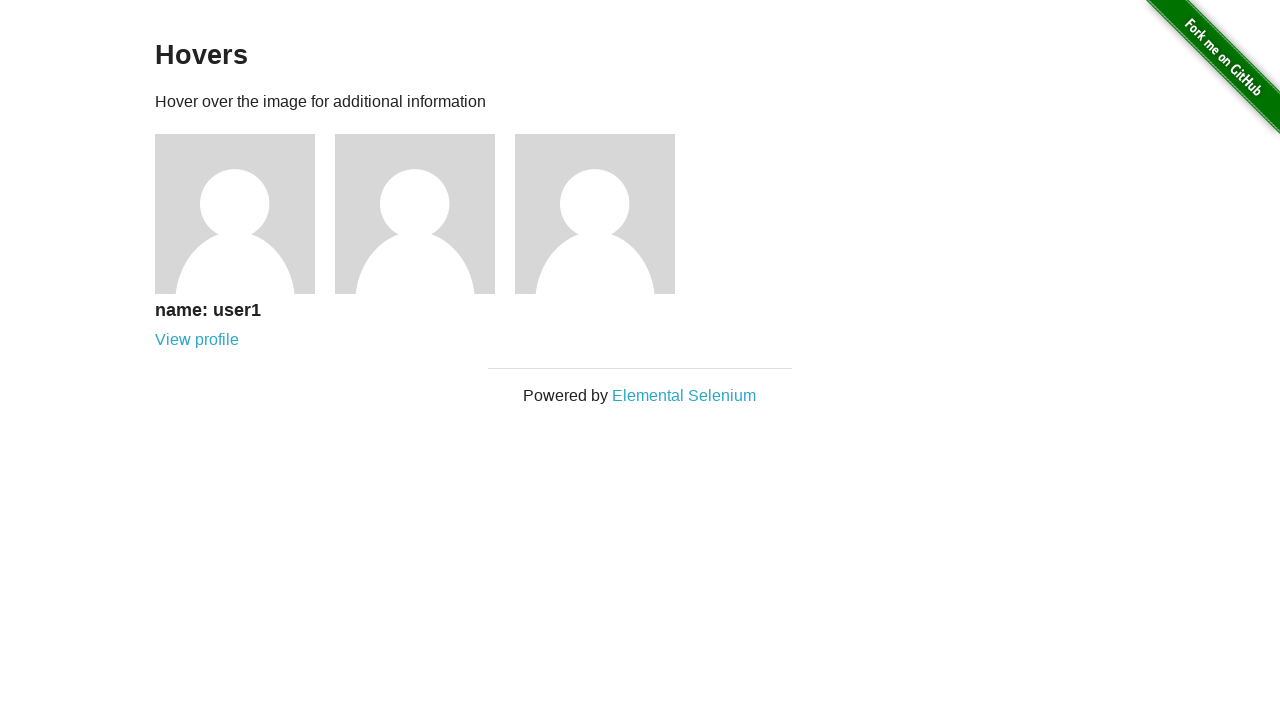